Navigates to the File Upload page on the-internet.herokuapp.com and verifies the page loads correctly by checking page elements.

Starting URL: https://the-internet.herokuapp.com/

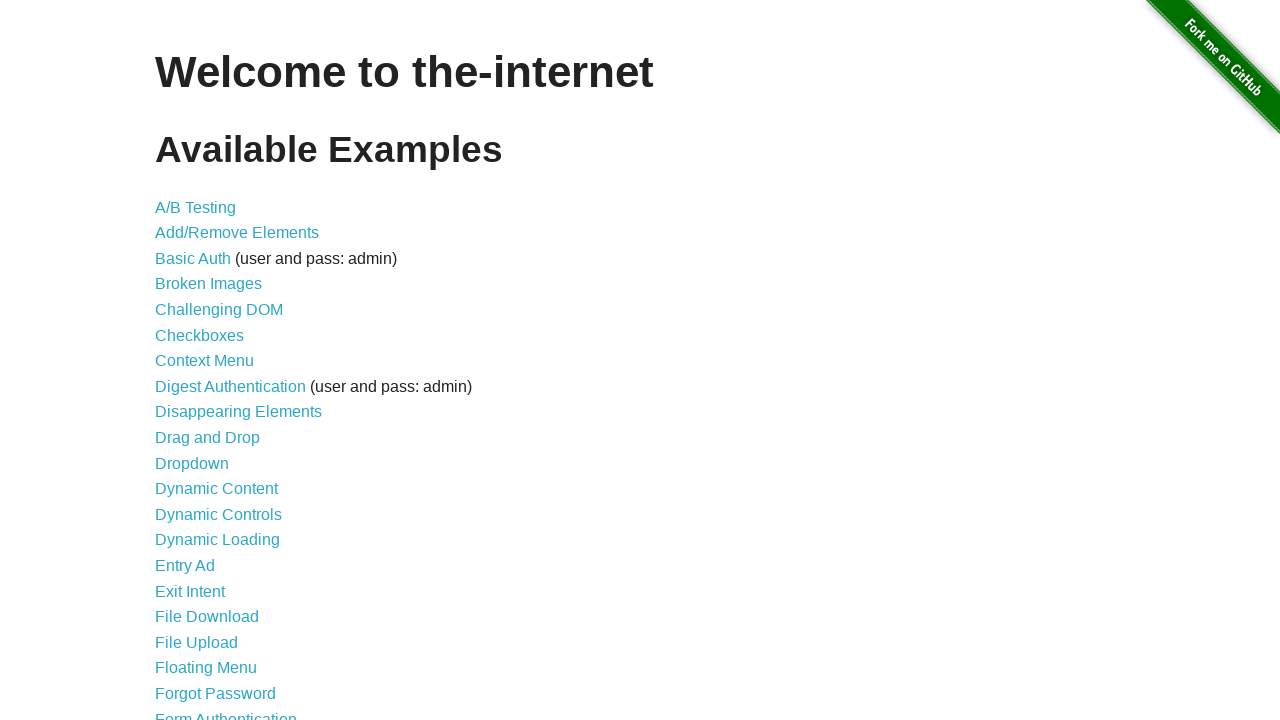

Clicked File Upload link from homepage at (196, 642) on a[href='/upload']
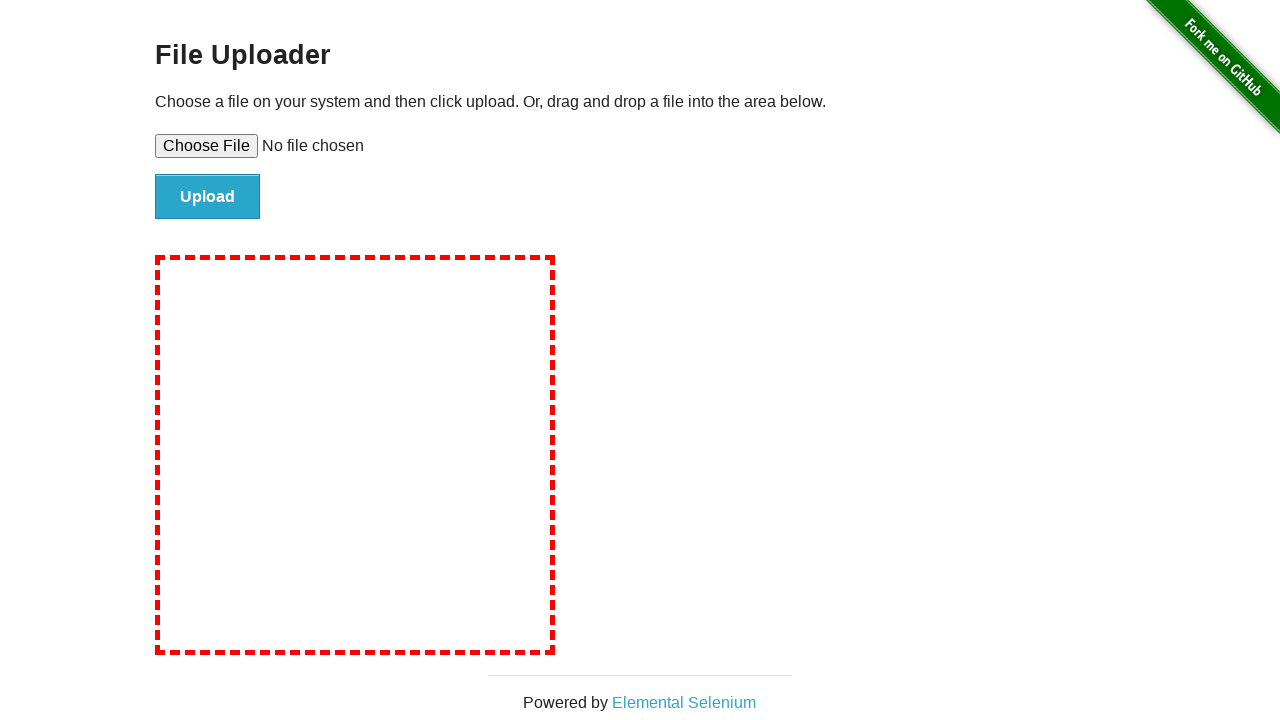

File Upload page loaded and 'File Uploader' heading verified
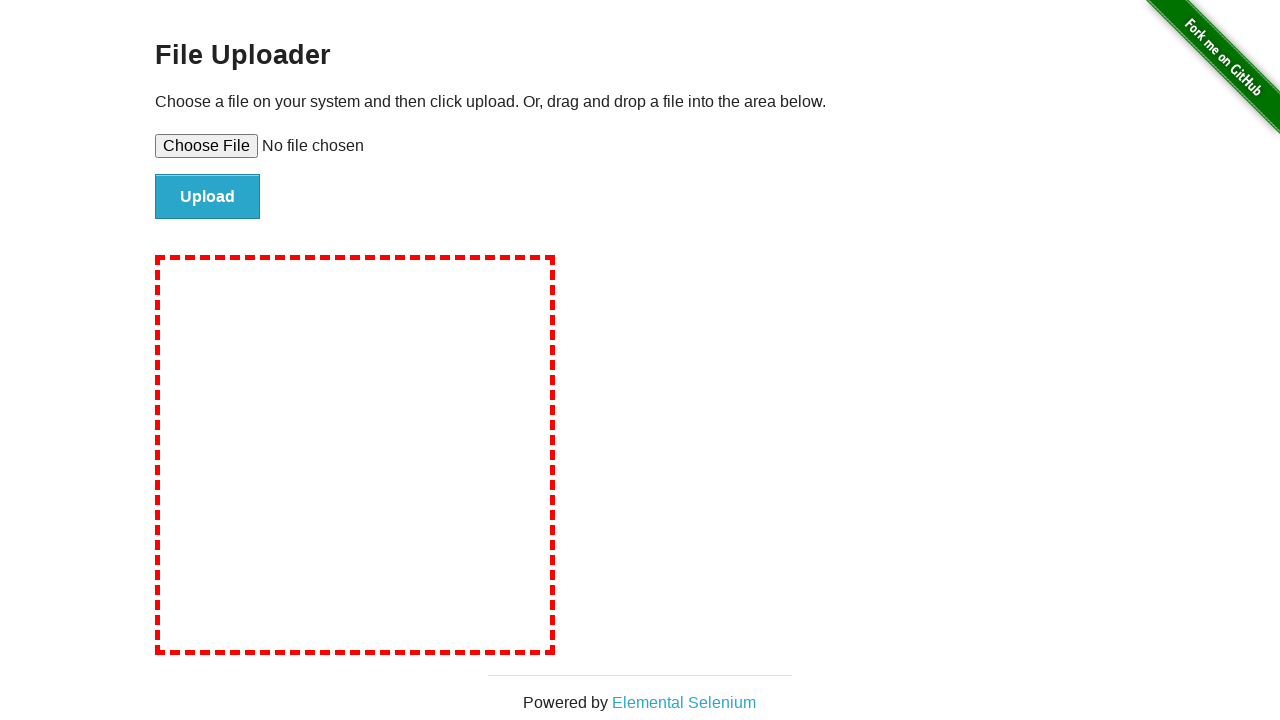

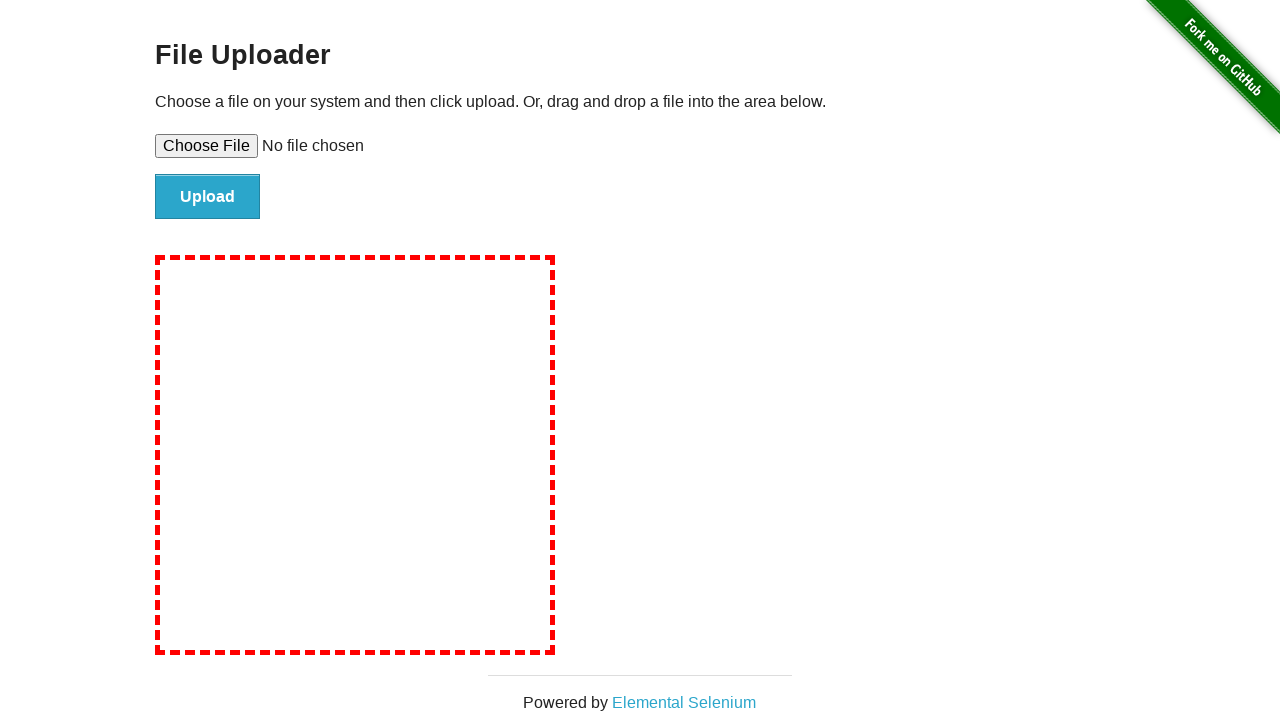